Tests click functionality by finding and clicking a button with text "Click Me" and verifying the success message

Starting URL: https://demoqa.com/buttons

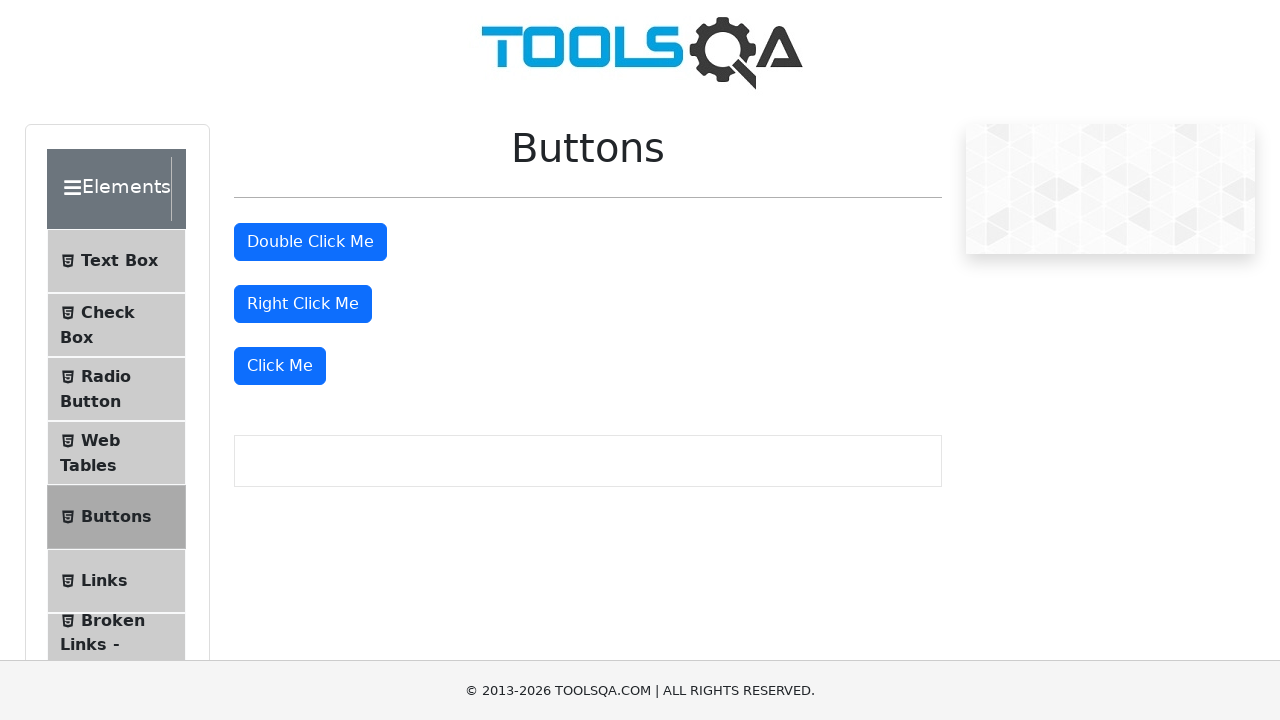

Located the 'Click Me' button element
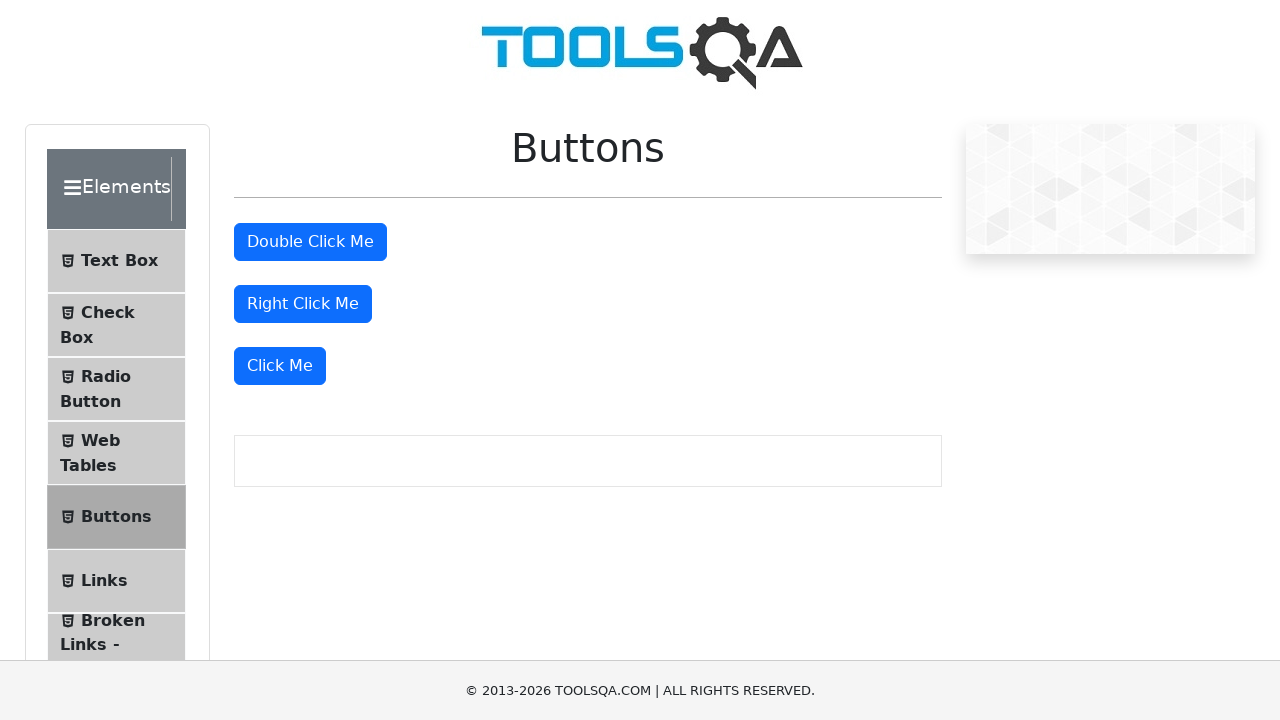

Scrolled 'Click Me' button into view
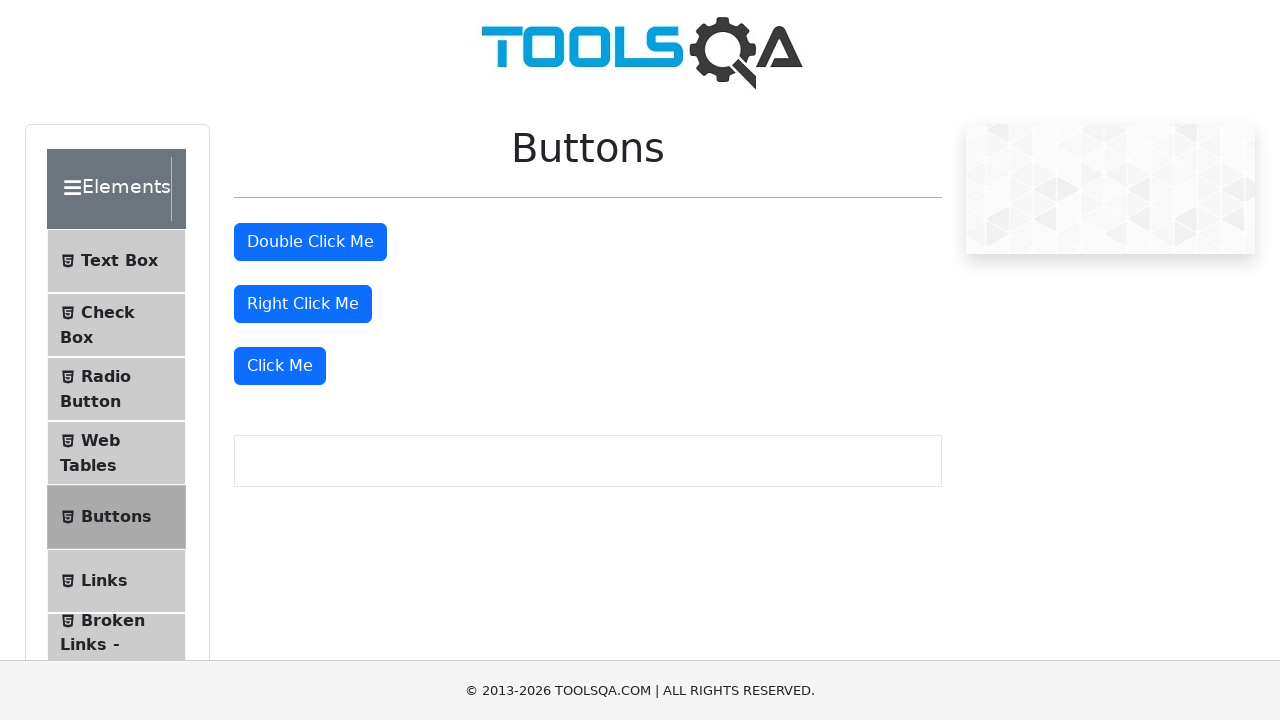

Clicked the 'Click Me' button at (280, 366) on button:has-text('Click Me') >> nth=-1
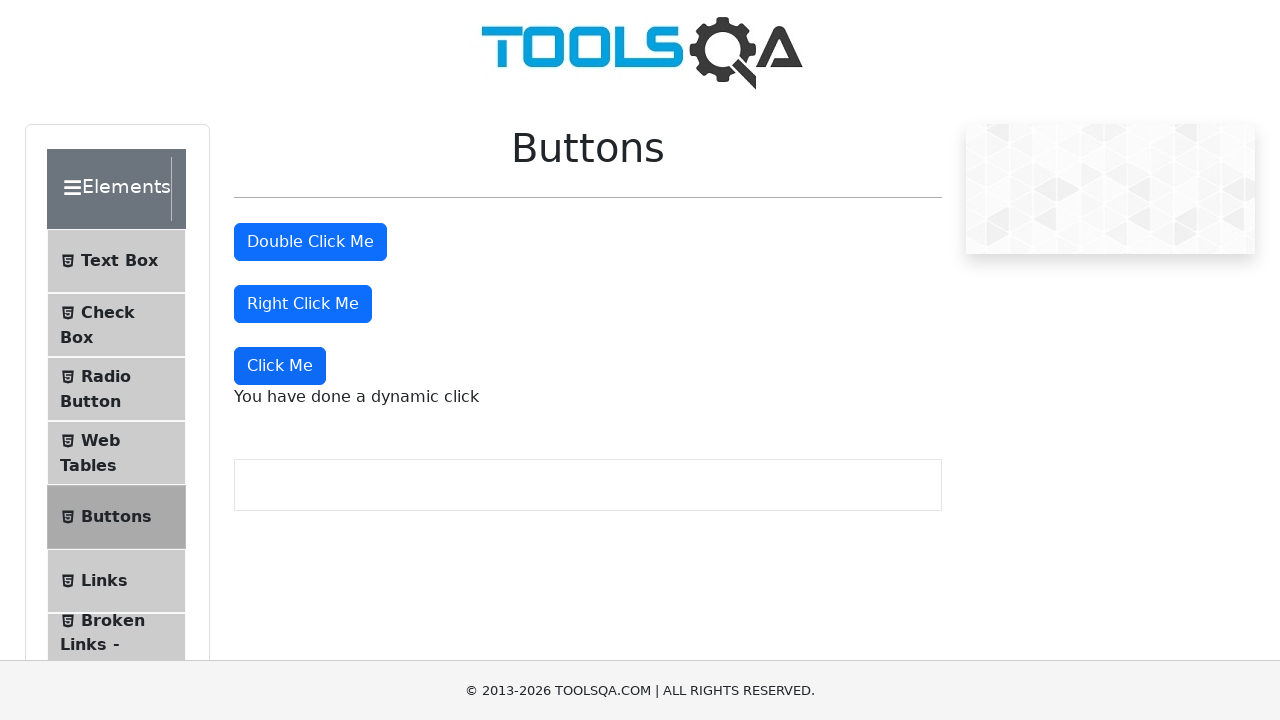

Located the success message element
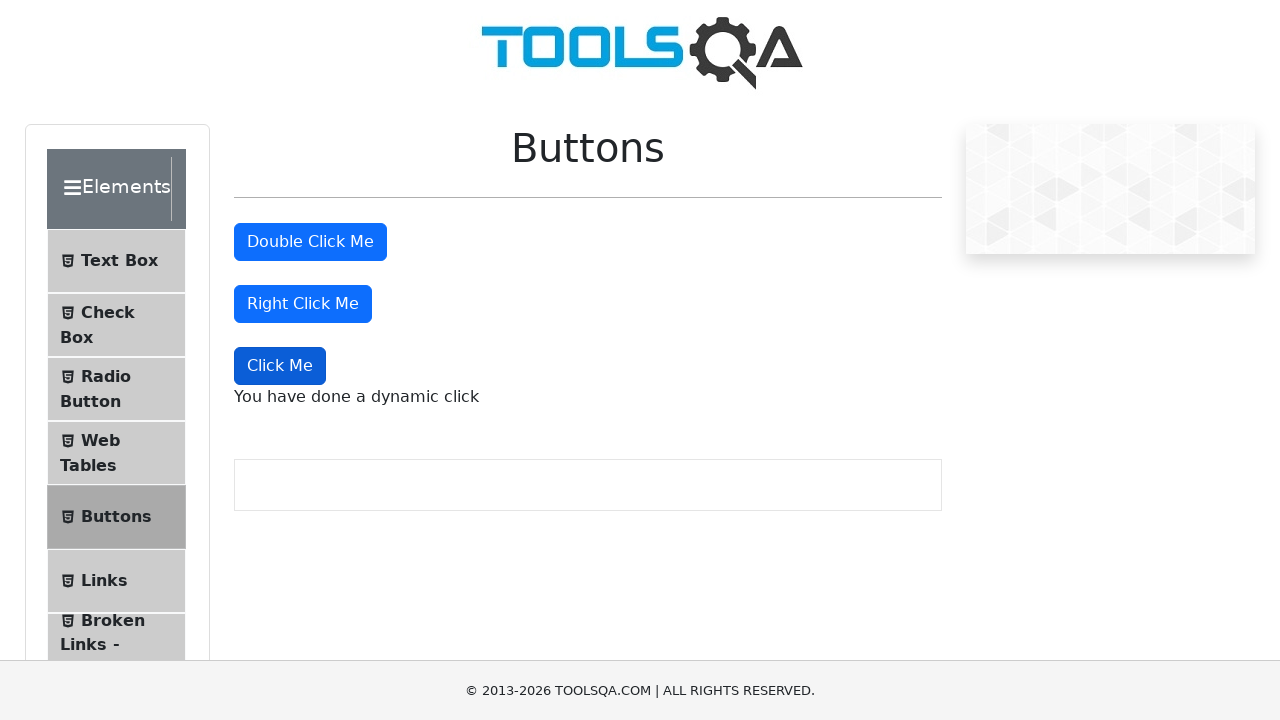

Waited for success message to appear
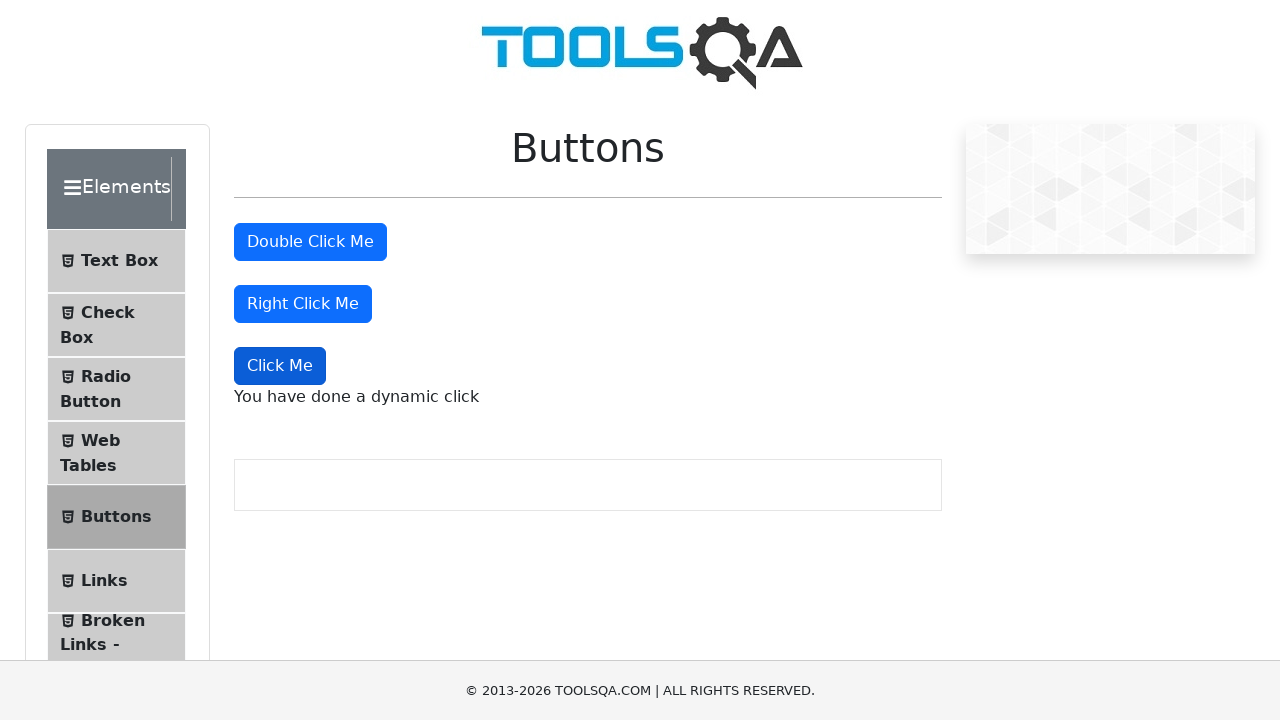

Verified success message text: 'You have done a dynamic click'
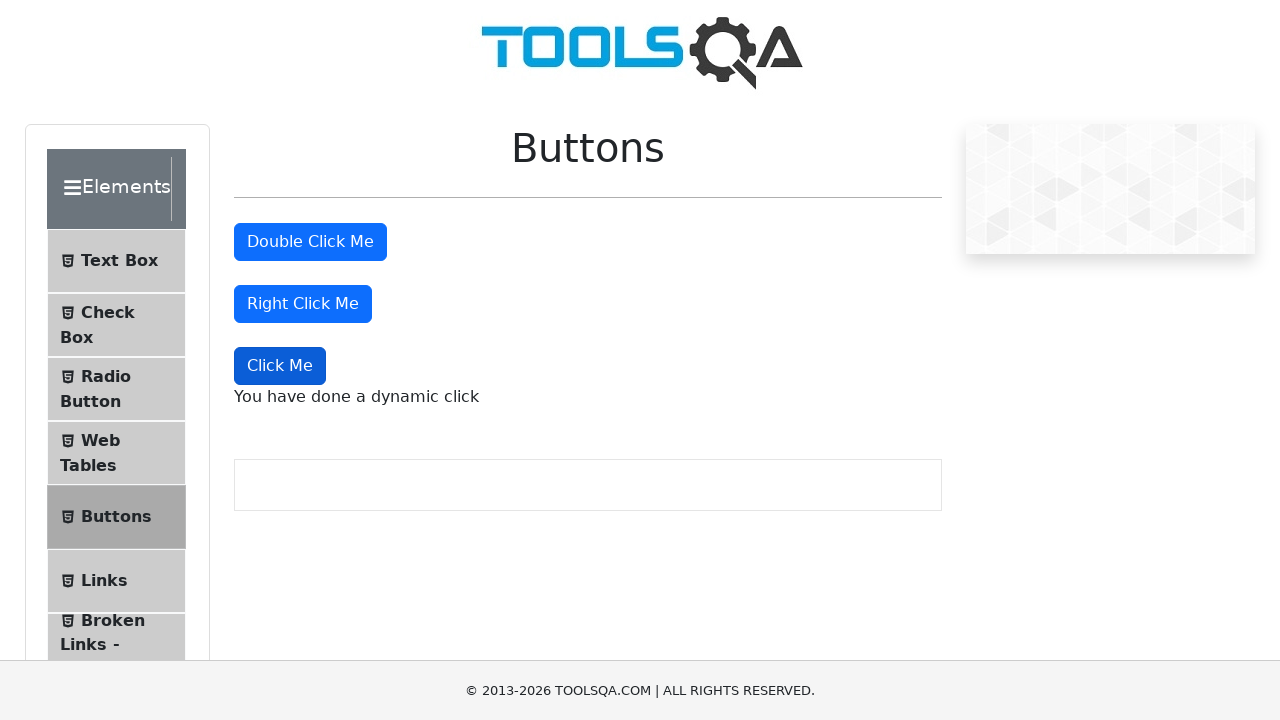

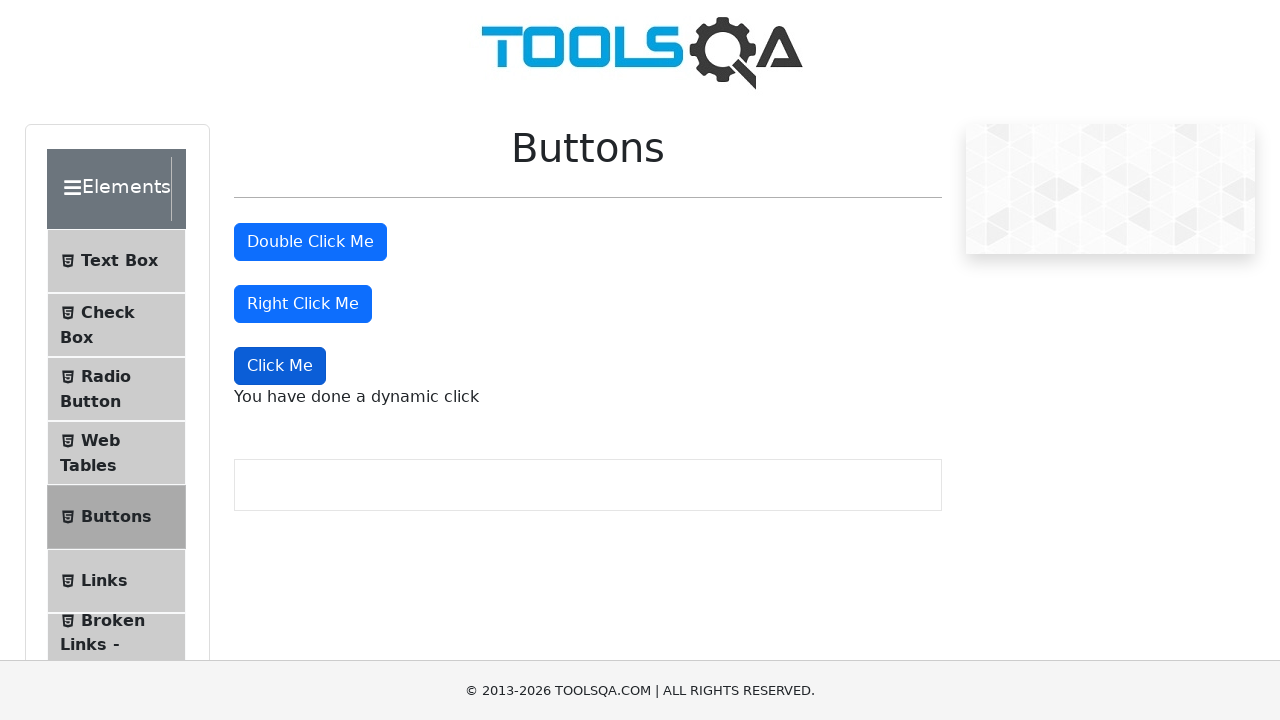